Navigates to Finviz stock market heatmap page and waits for the interactive canvas element containing the sector map to load

Starting URL: https://finviz.com/map.ashx?t=sec

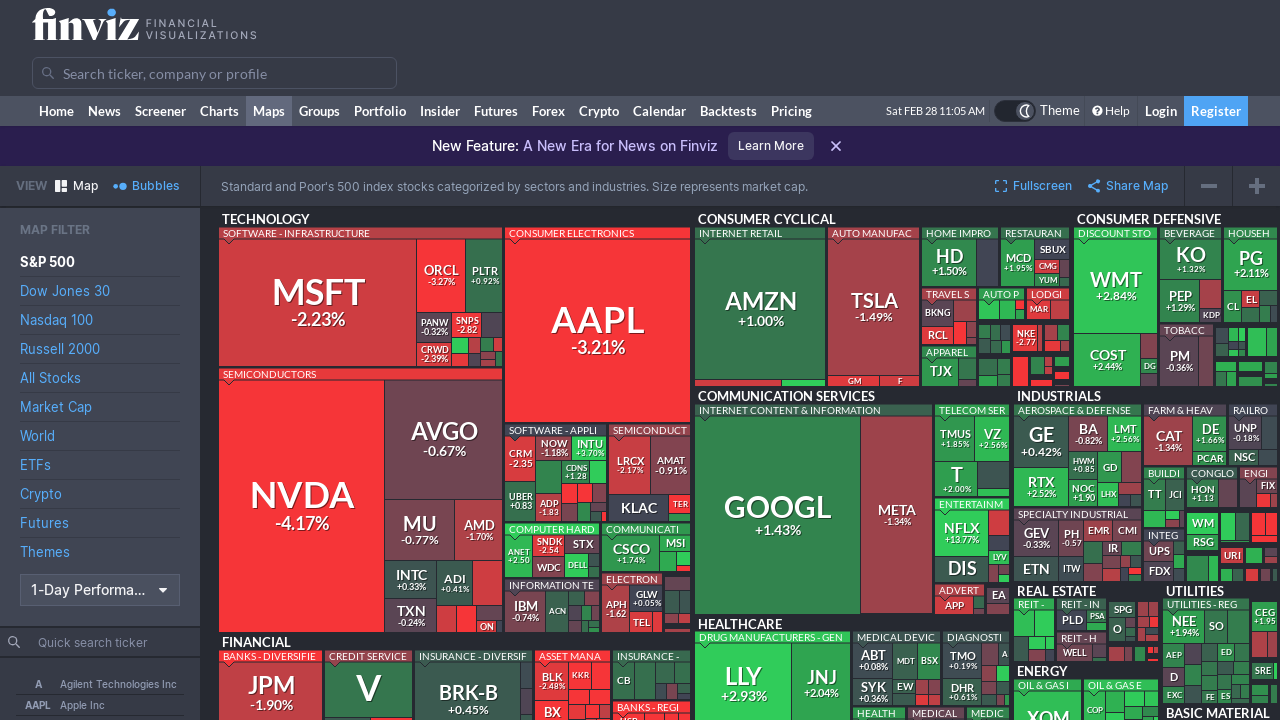

Navigated to Finviz stock market heatmap page
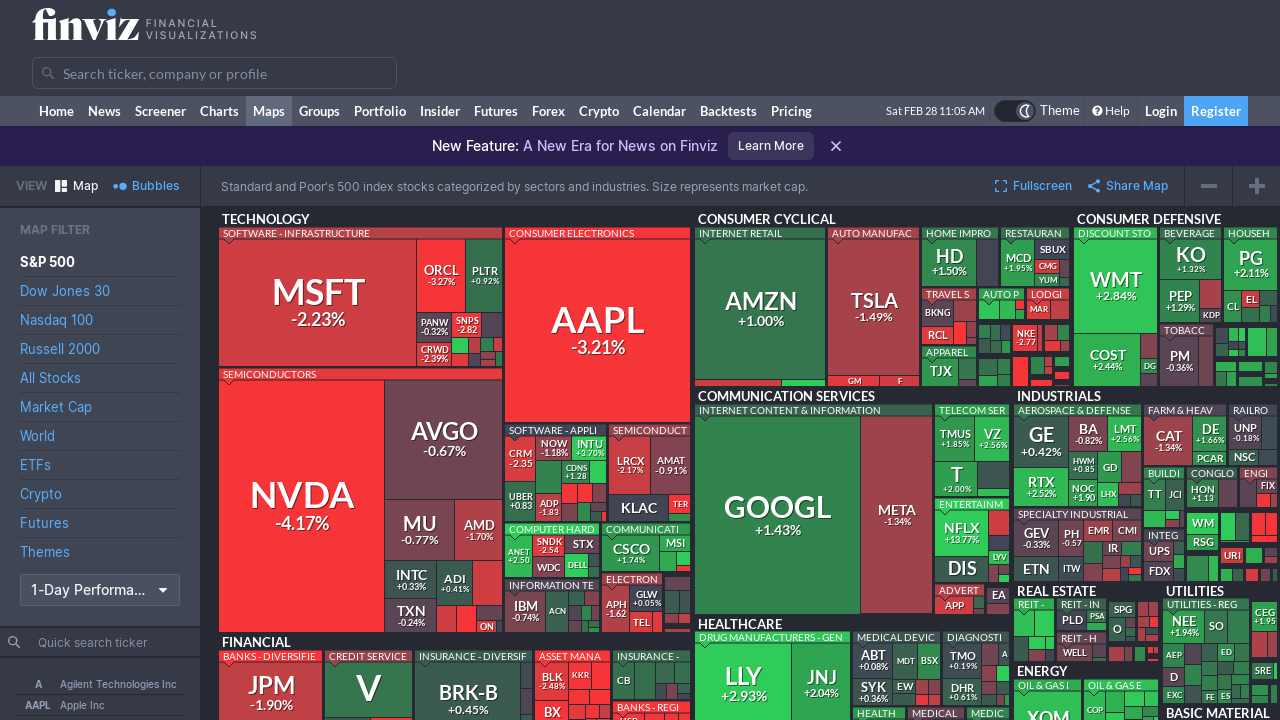

Interactive canvas element containing sector map loaded
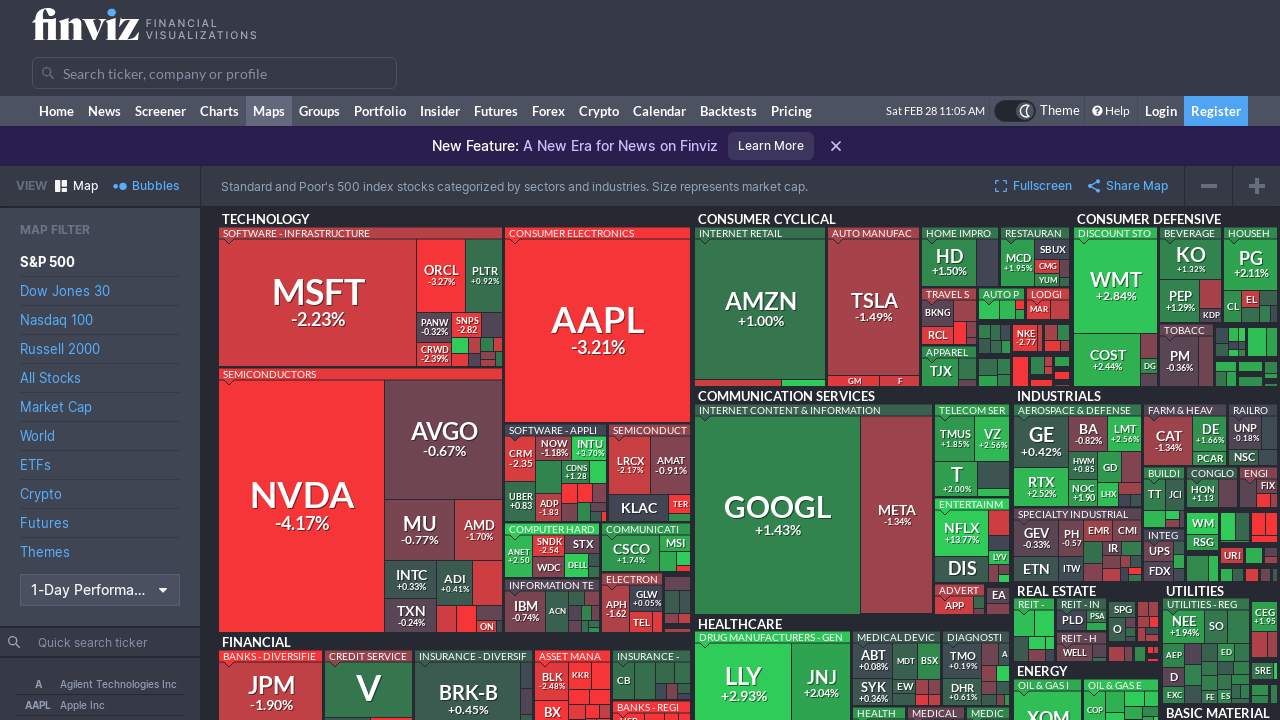

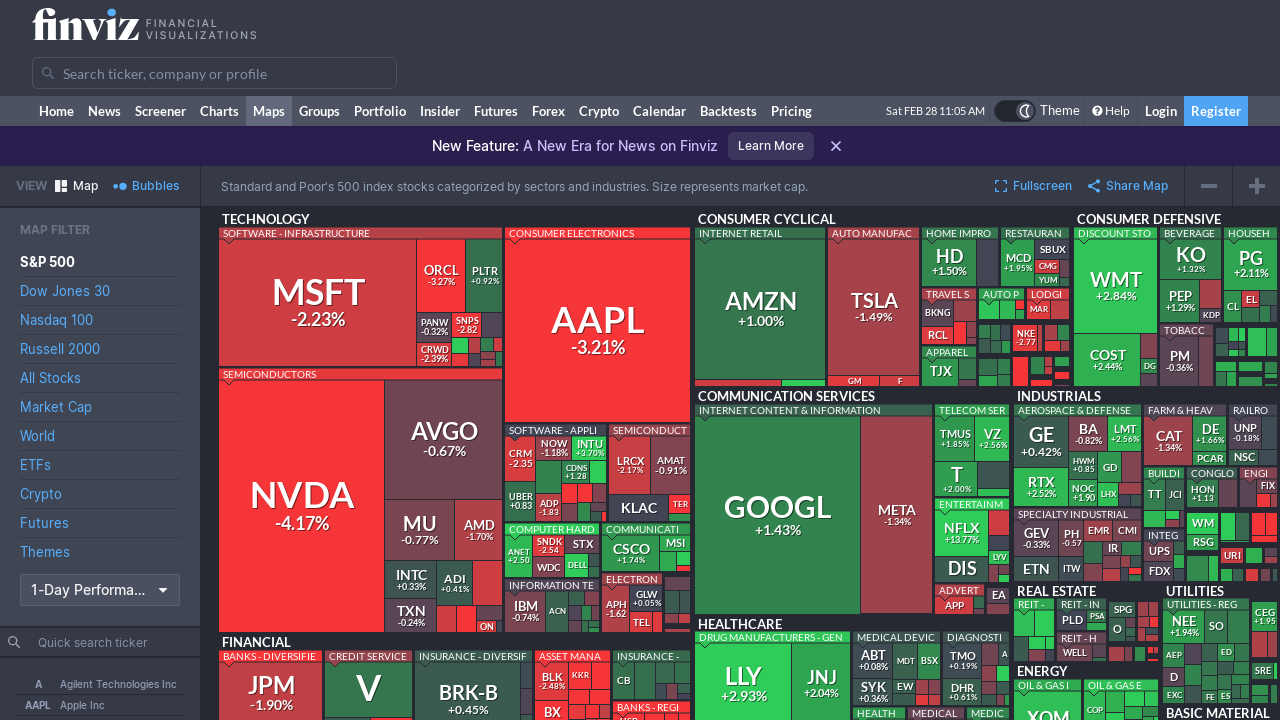